Tests dropdown selection functionality by selecting various options using different methods (by value, index, and visible text)

Starting URL: https://www.globalsqa.com/demo-site/select-dropdown-menu/

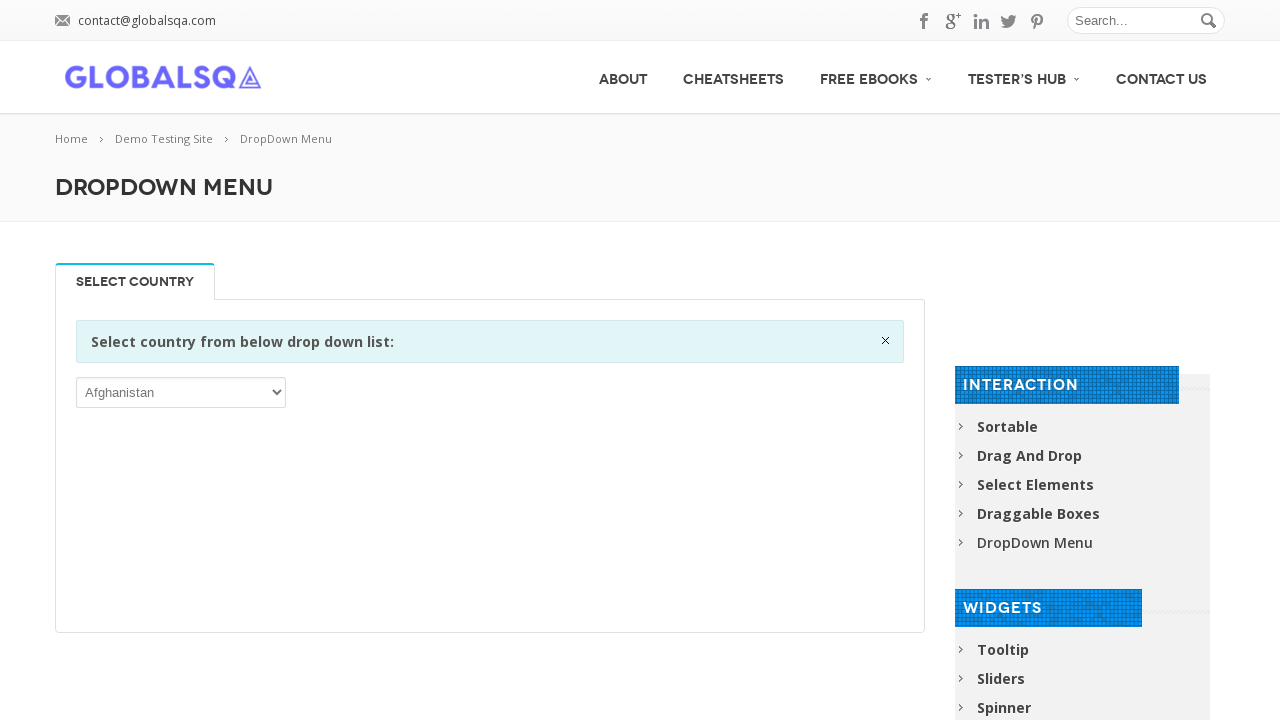

Located the dropdown element
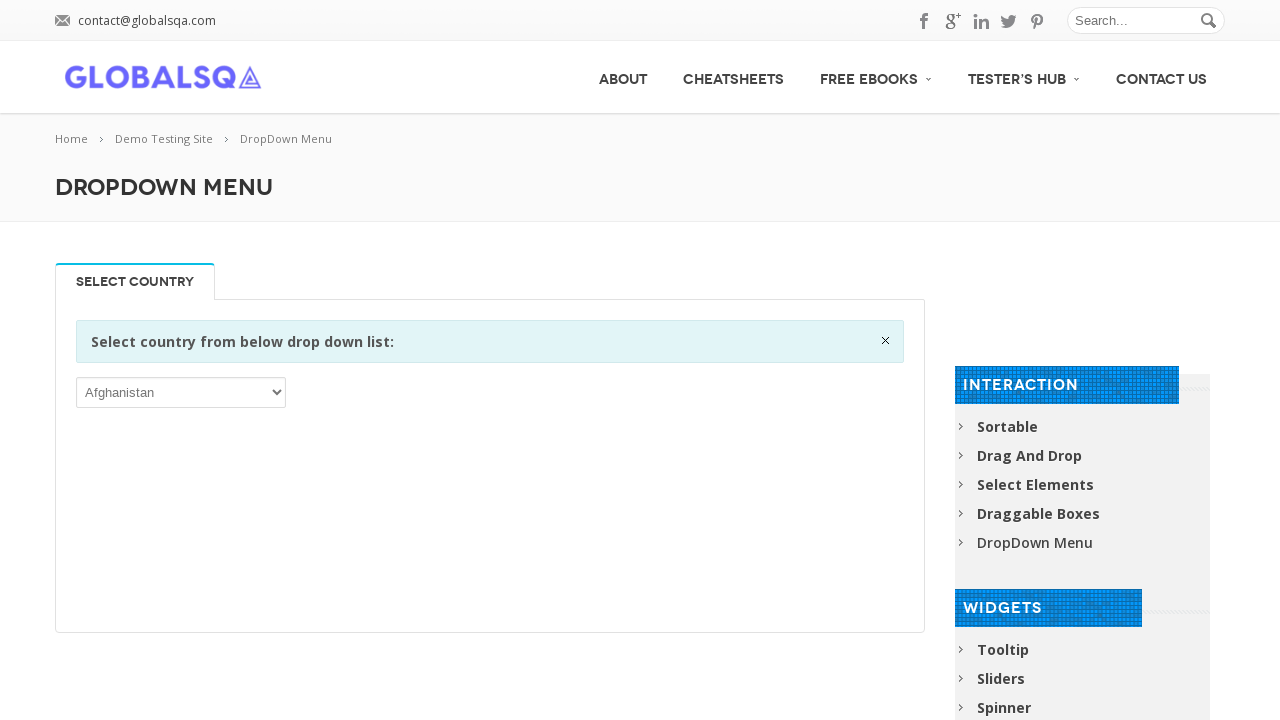

Selected option by value 'ALA' on xpath=//div[@class="single_tab_div resp-tab-content resp-tab-content-active"]/p/
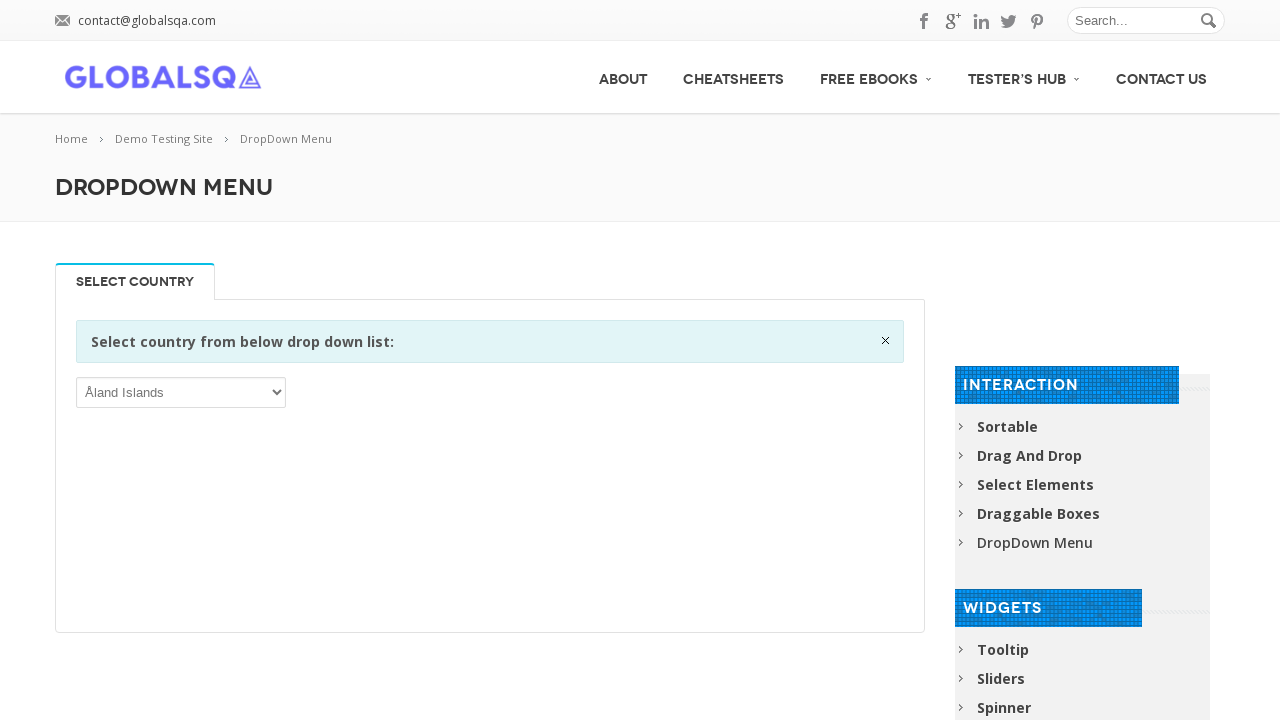

Selected option by value 'CRI' on xpath=//div[@class="single_tab_div resp-tab-content resp-tab-content-active"]/p/
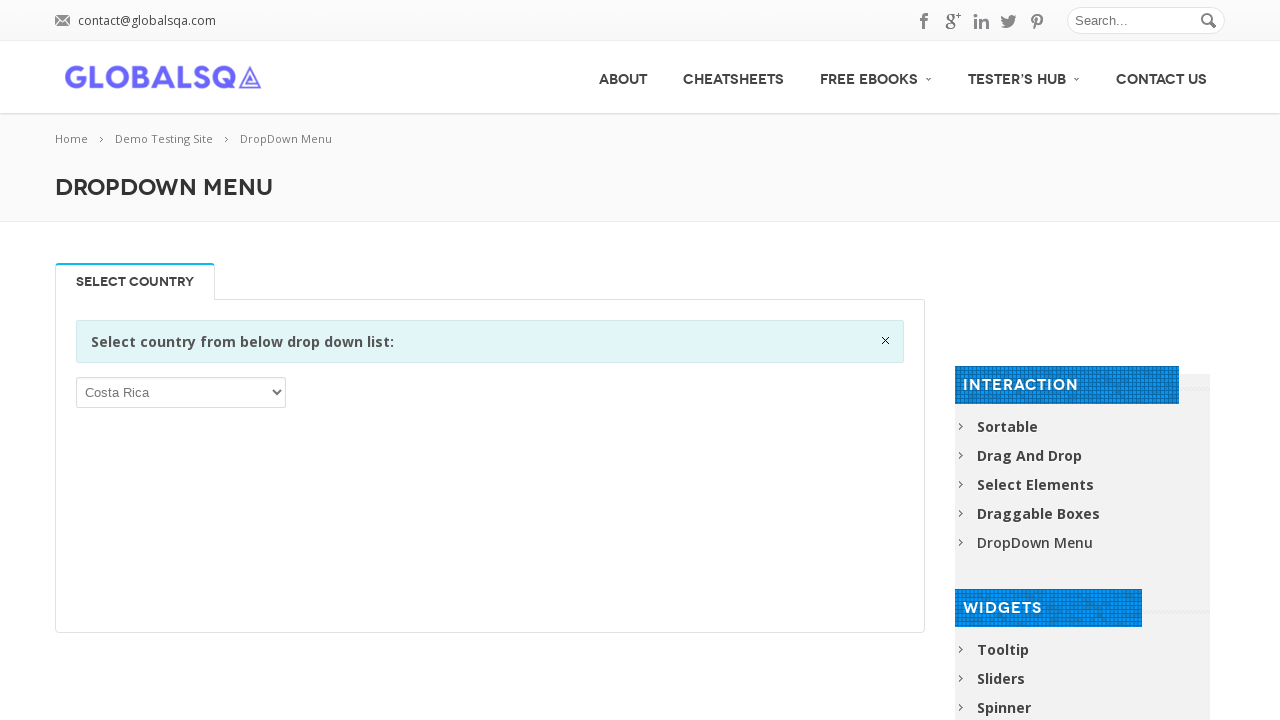

Selected option at index 5 on xpath=//div[@class="single_tab_div resp-tab-content resp-tab-content-active"]/p/
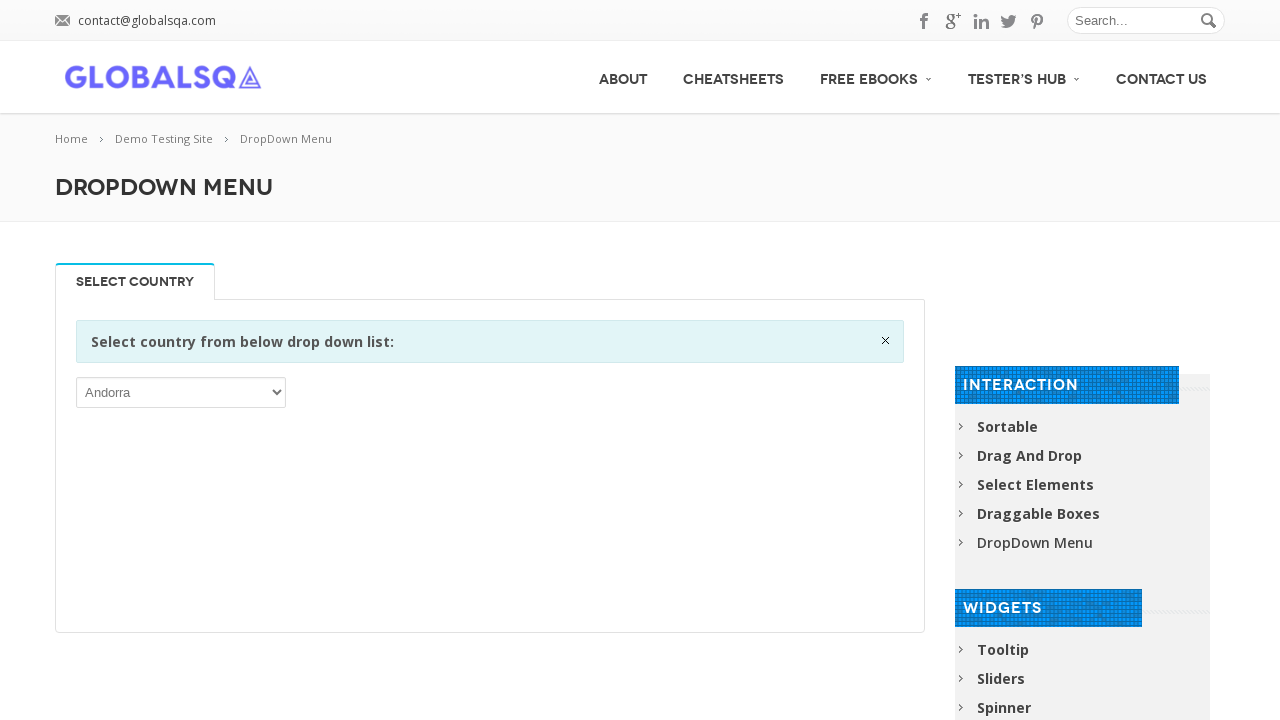

Selected option at index 50 on xpath=//div[@class="single_tab_div resp-tab-content resp-tab-content-active"]/p/
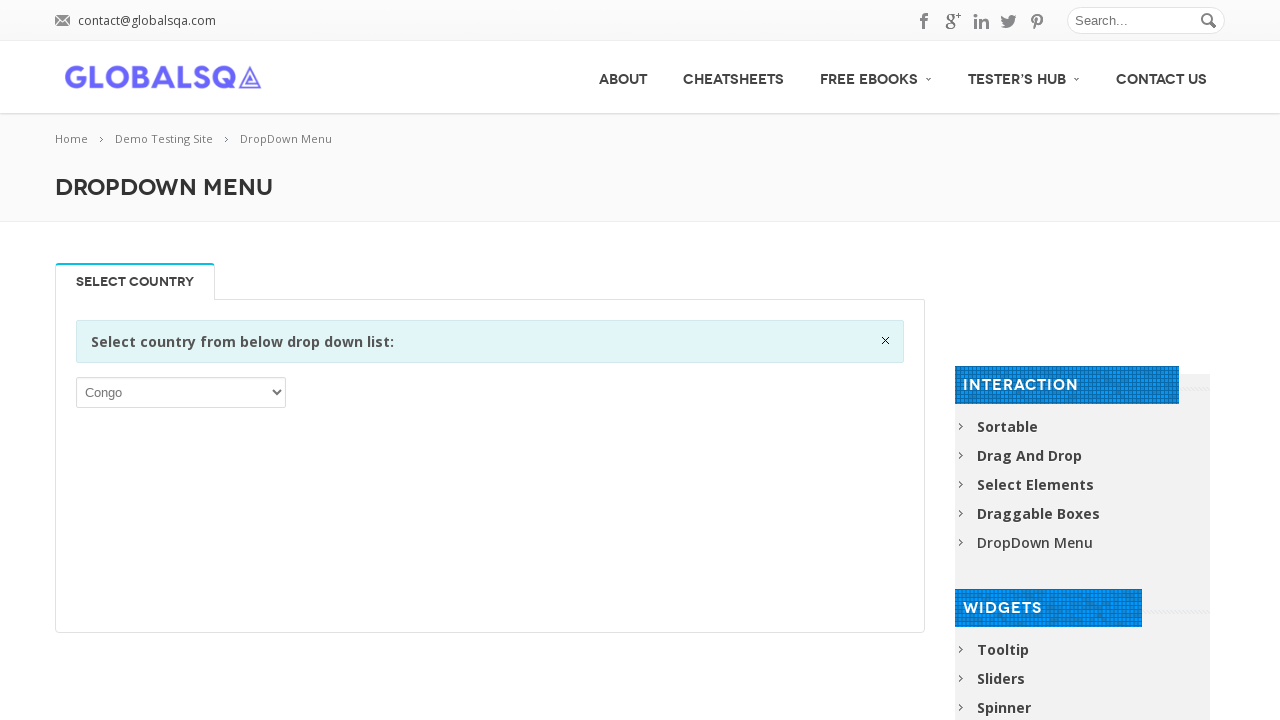

Selected option by visible text 'Cuba' on xpath=//div[@class="single_tab_div resp-tab-content resp-tab-content-active"]/p/
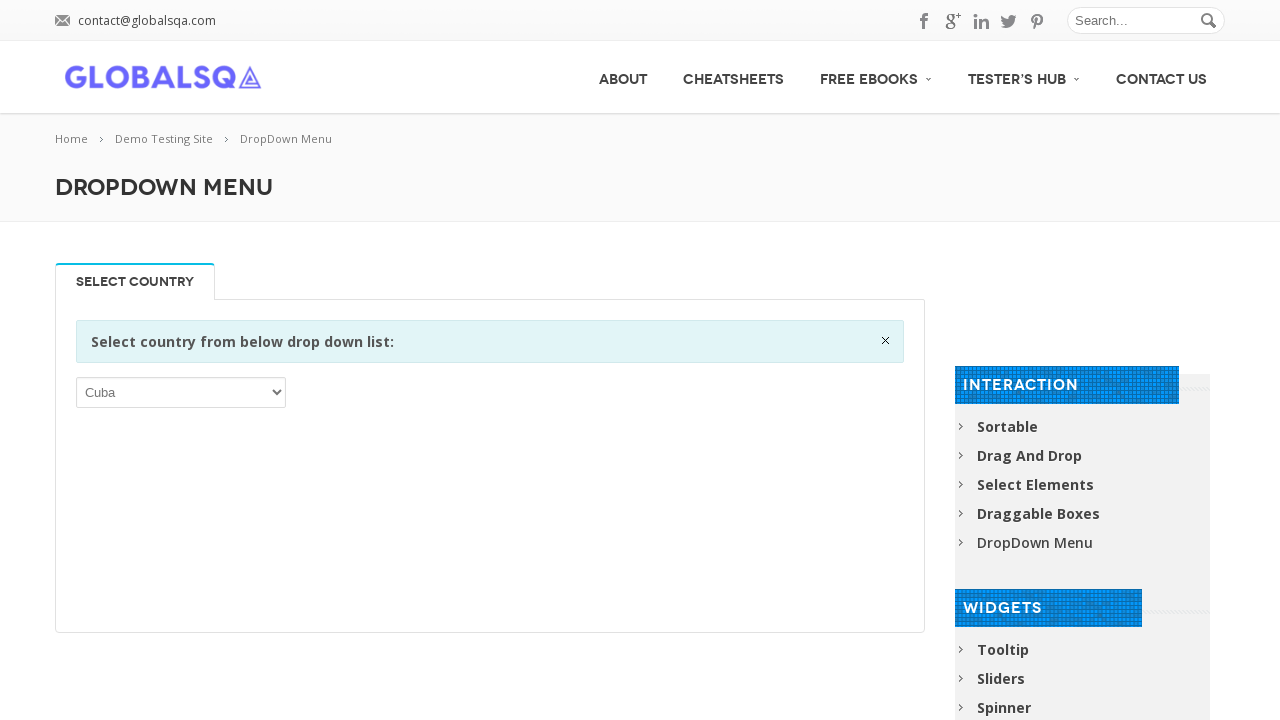

Selected option by visible text 'Indonesia' on xpath=//div[@class="single_tab_div resp-tab-content resp-tab-content-active"]/p/
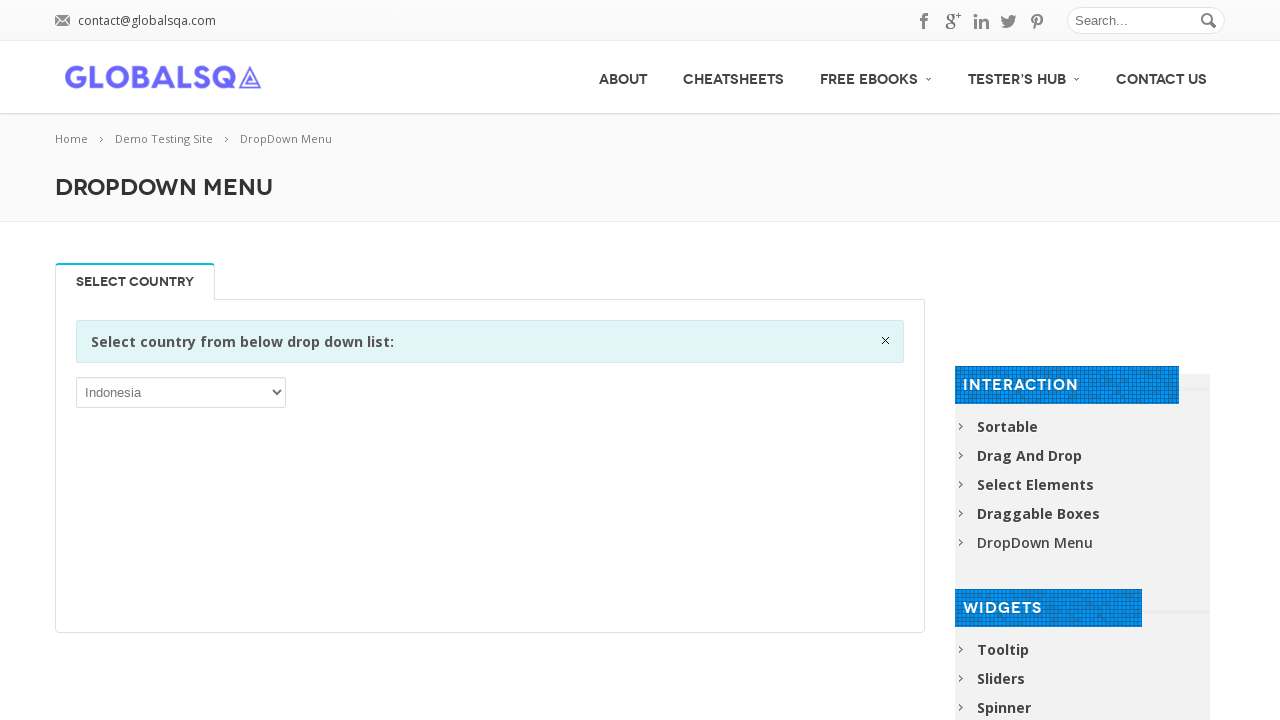

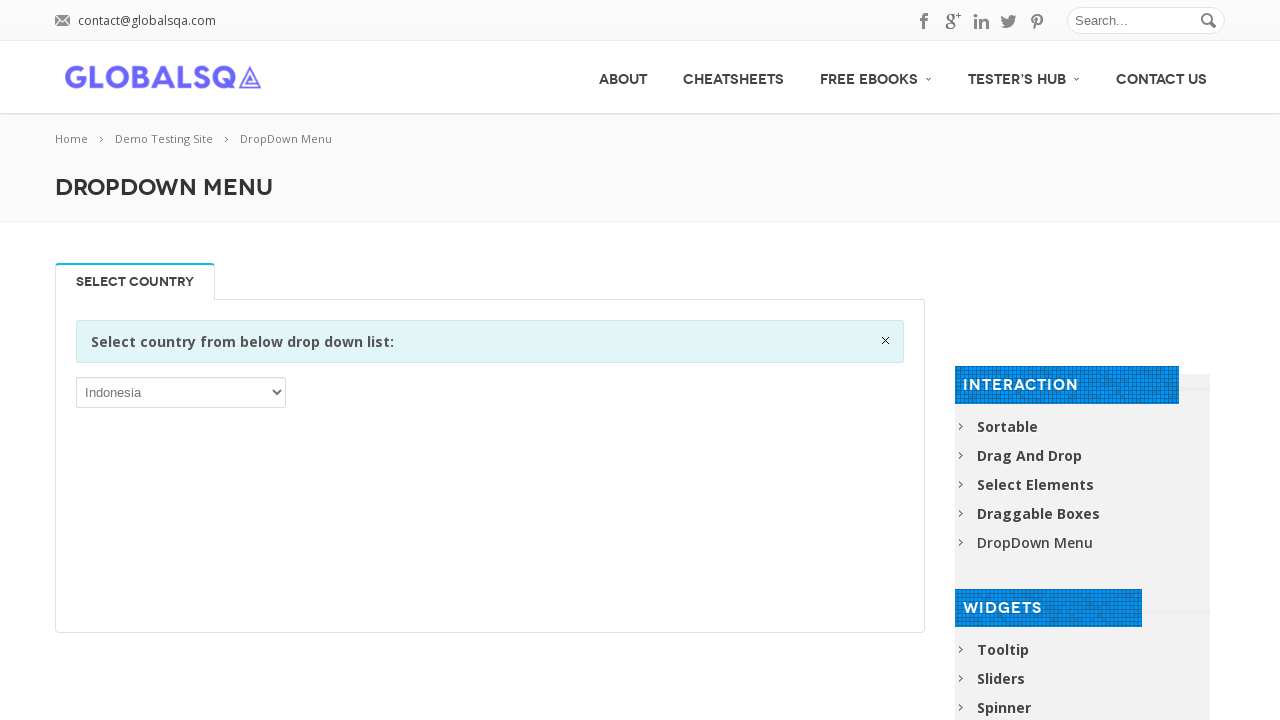